Tests various elements on a demo page including checking a checkbox, verifying text content, link attributes, element counts, and CSS classes

Starting URL: https://seleniumbase.io/demo_page

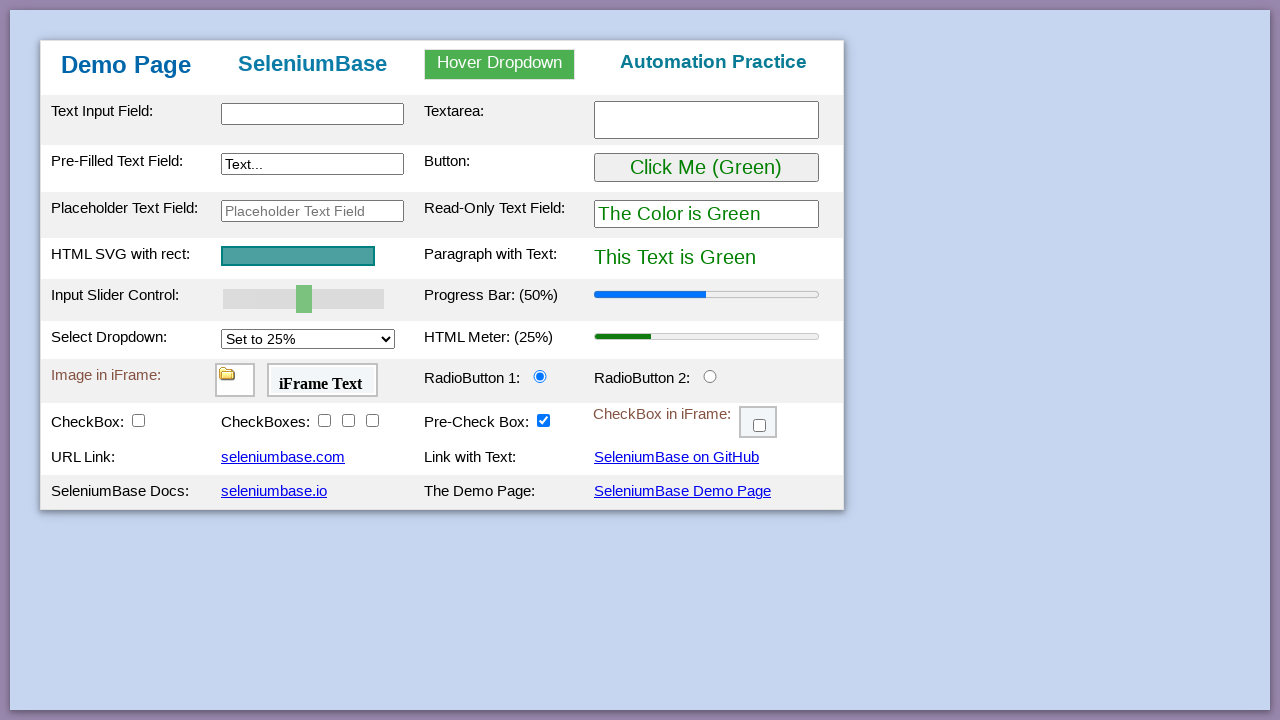

Checked the second checkbox (#checkBox2) at (324, 420) on #checkBox2
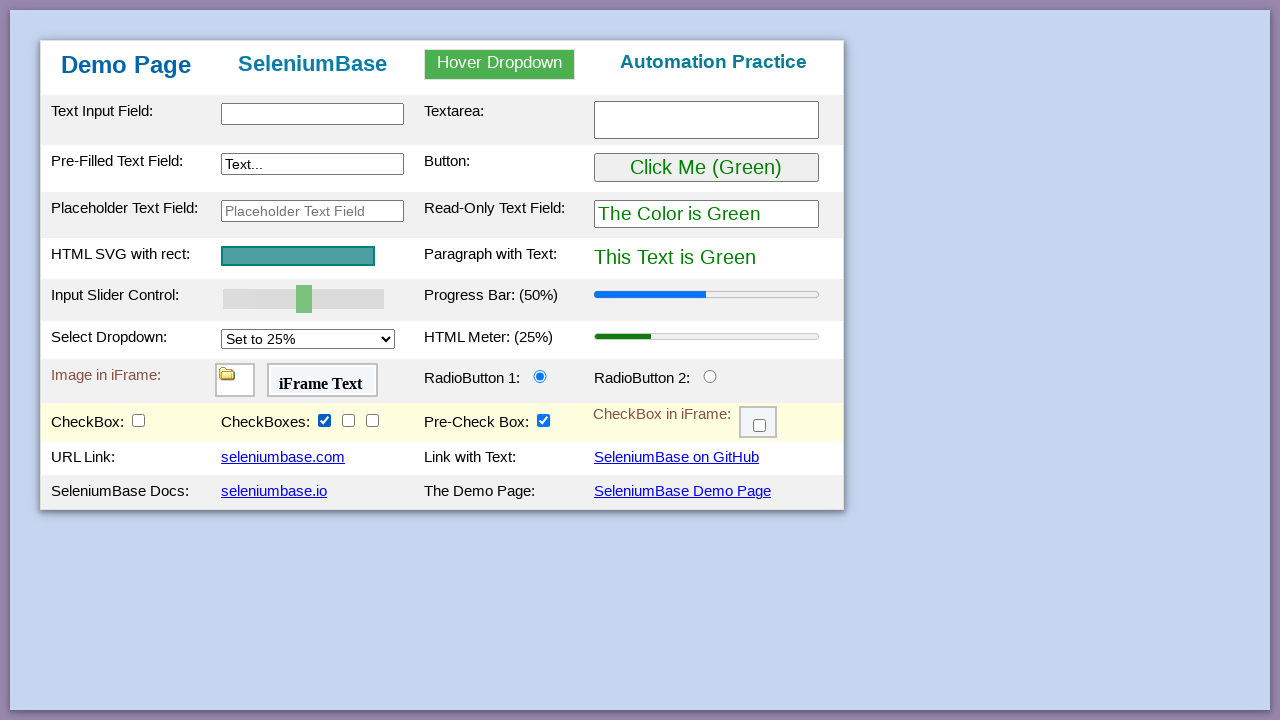

Verified that checkbox #checkBox2 is checked
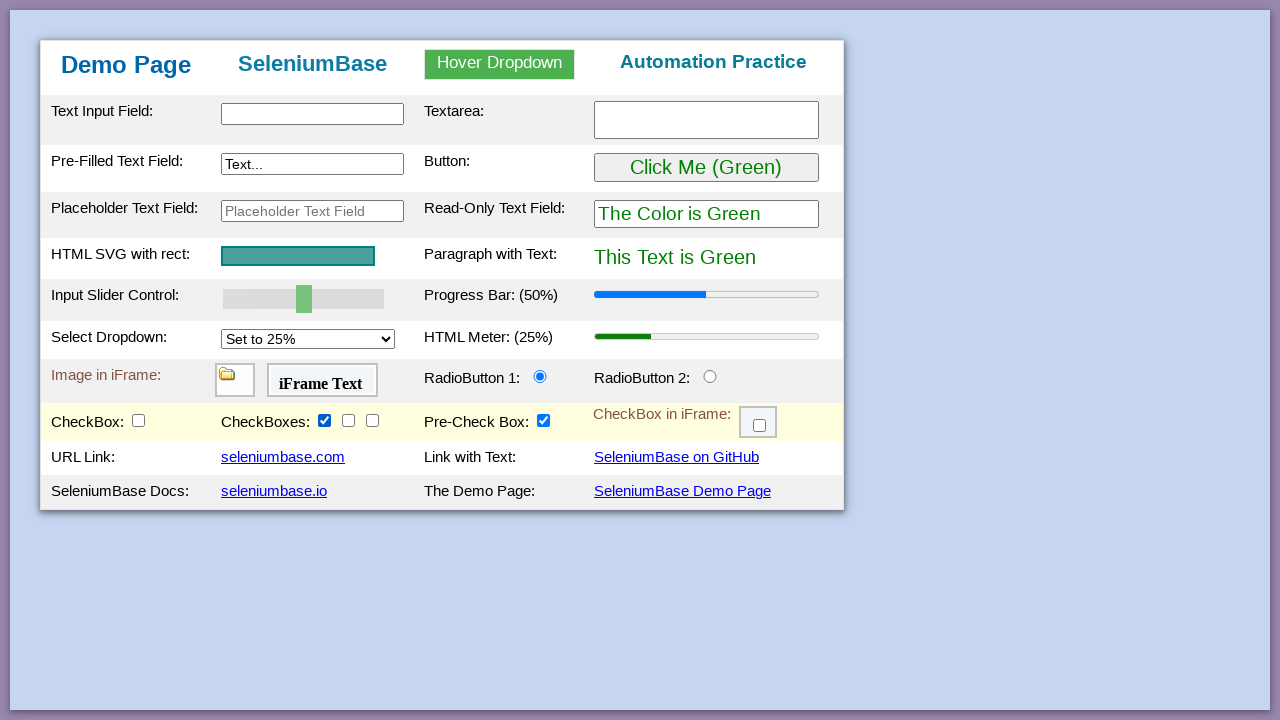

Verified h1 element contains 'Demo Page'
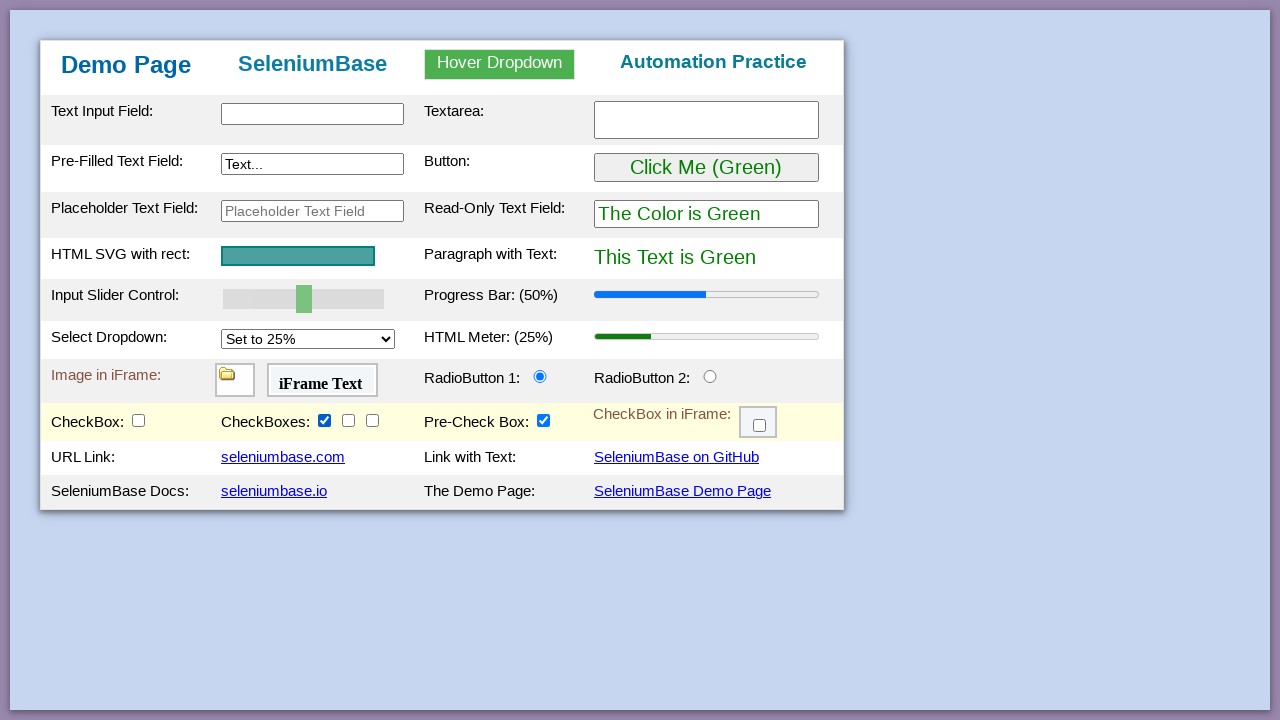

Verified link #myLink1 has href attribute 'https://seleniumbase.com'
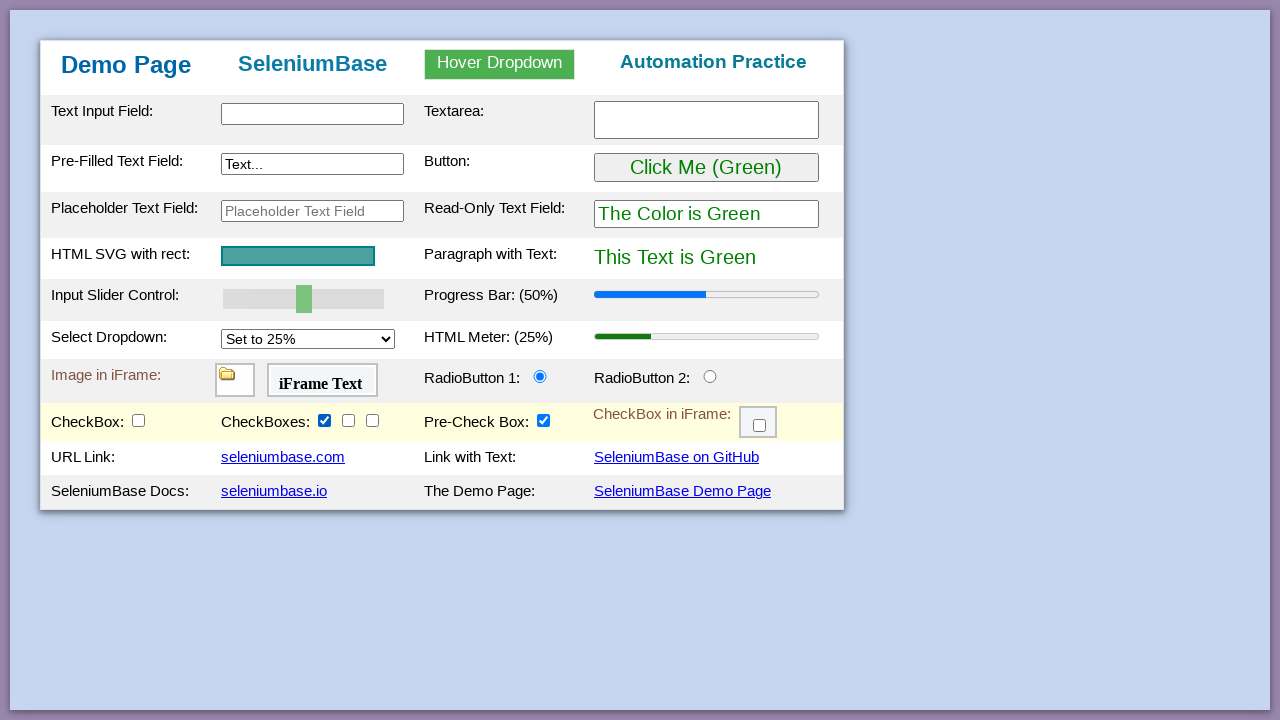

Verified there are exactly 7 links on the page
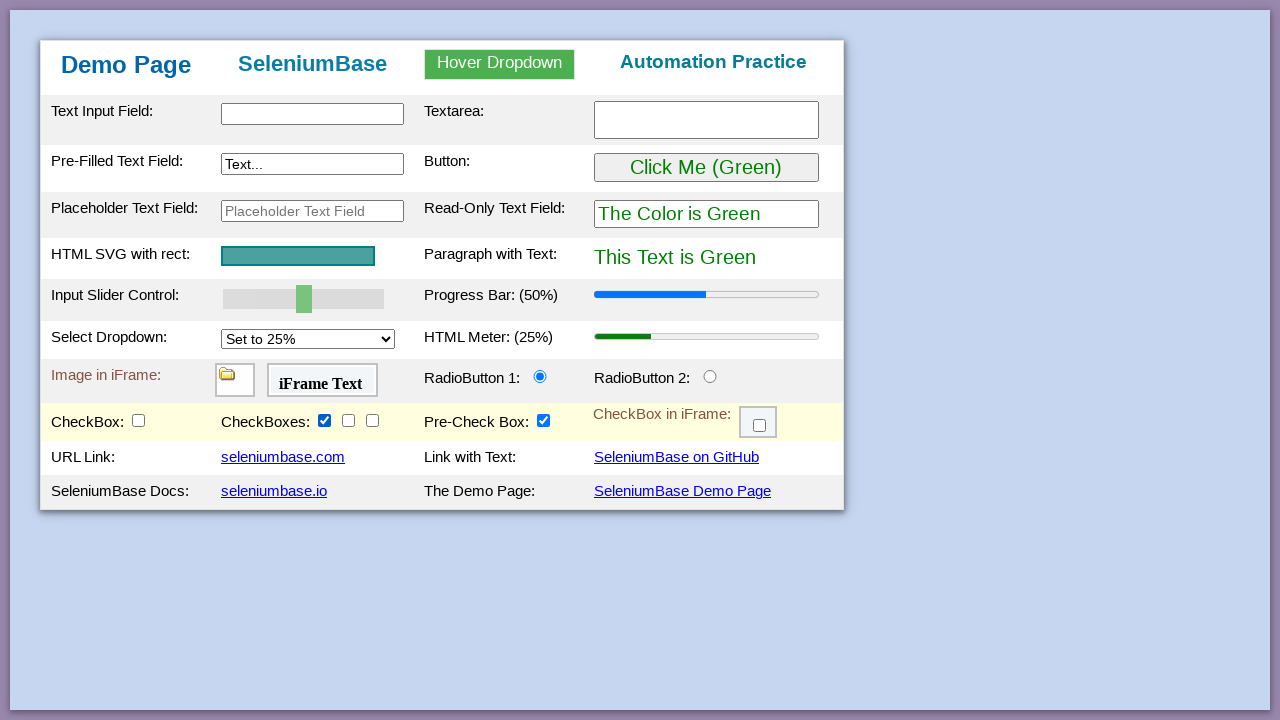

Verified select dropdown #mySelect has 'selectClass' in its class attribute
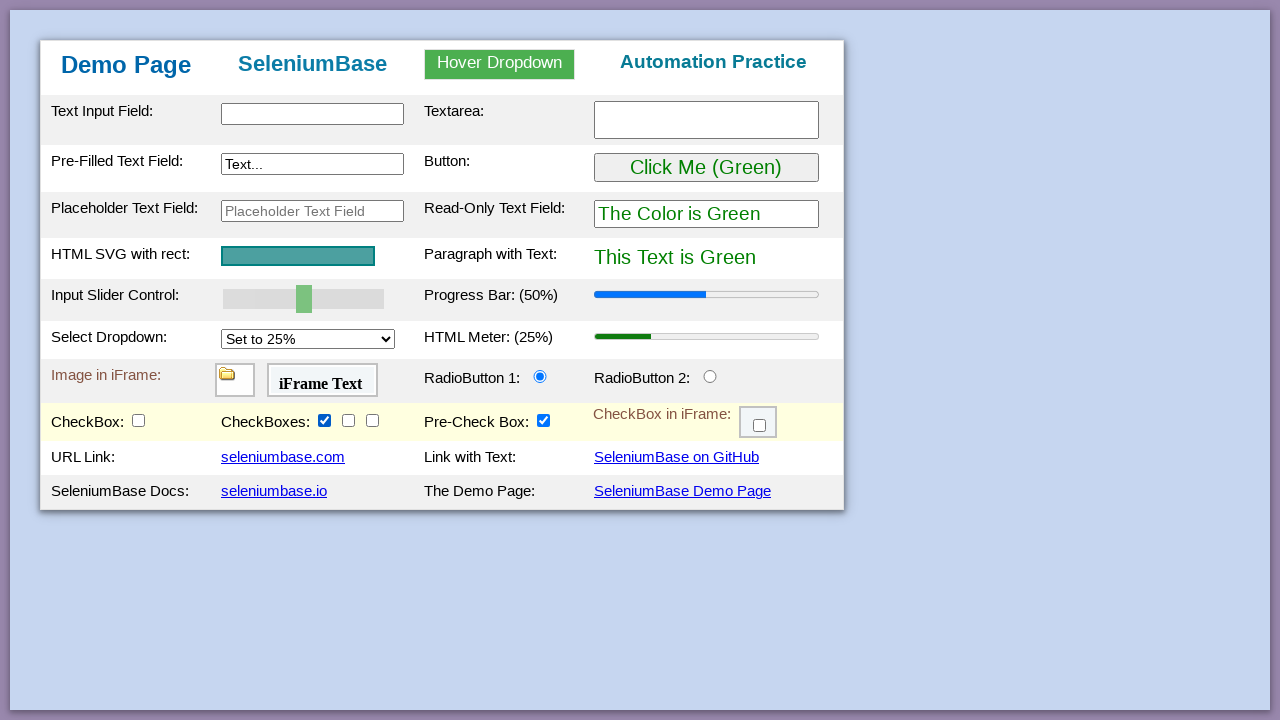

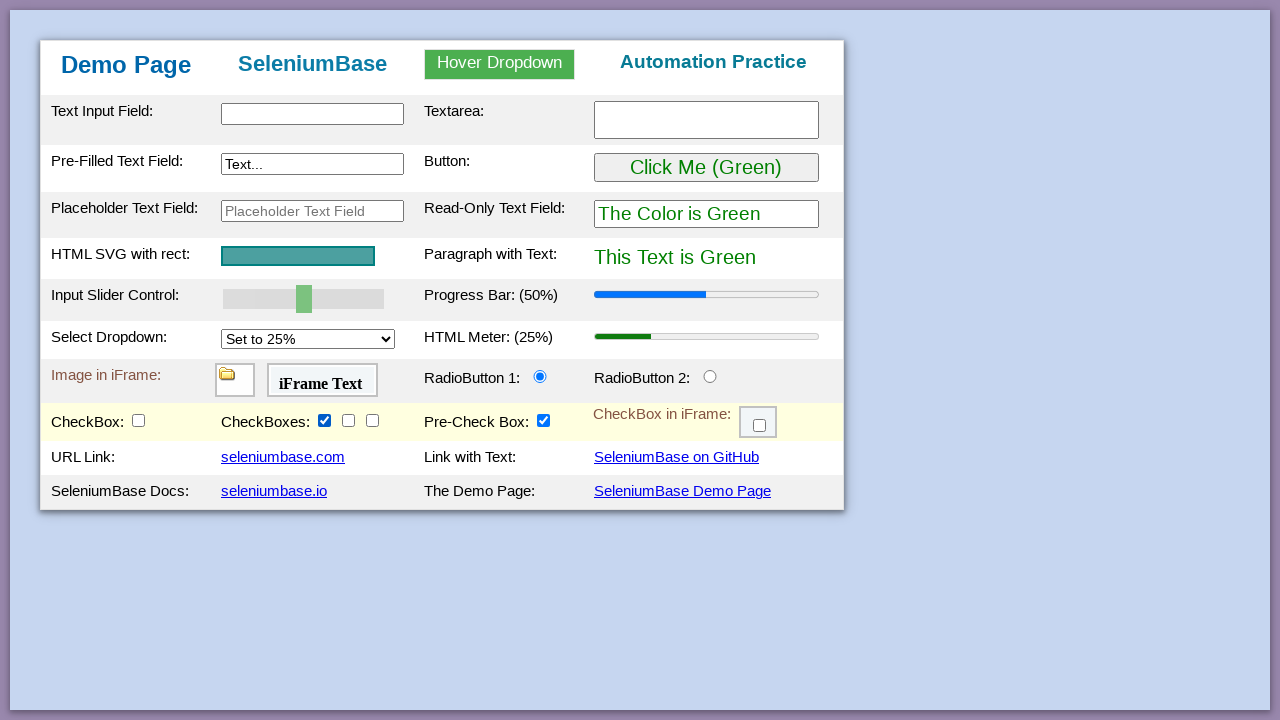